Tests JavaScript prompt dialog handling by entering text and accepting the prompt

Starting URL: https://the-internet.herokuapp.com/javascript_alerts

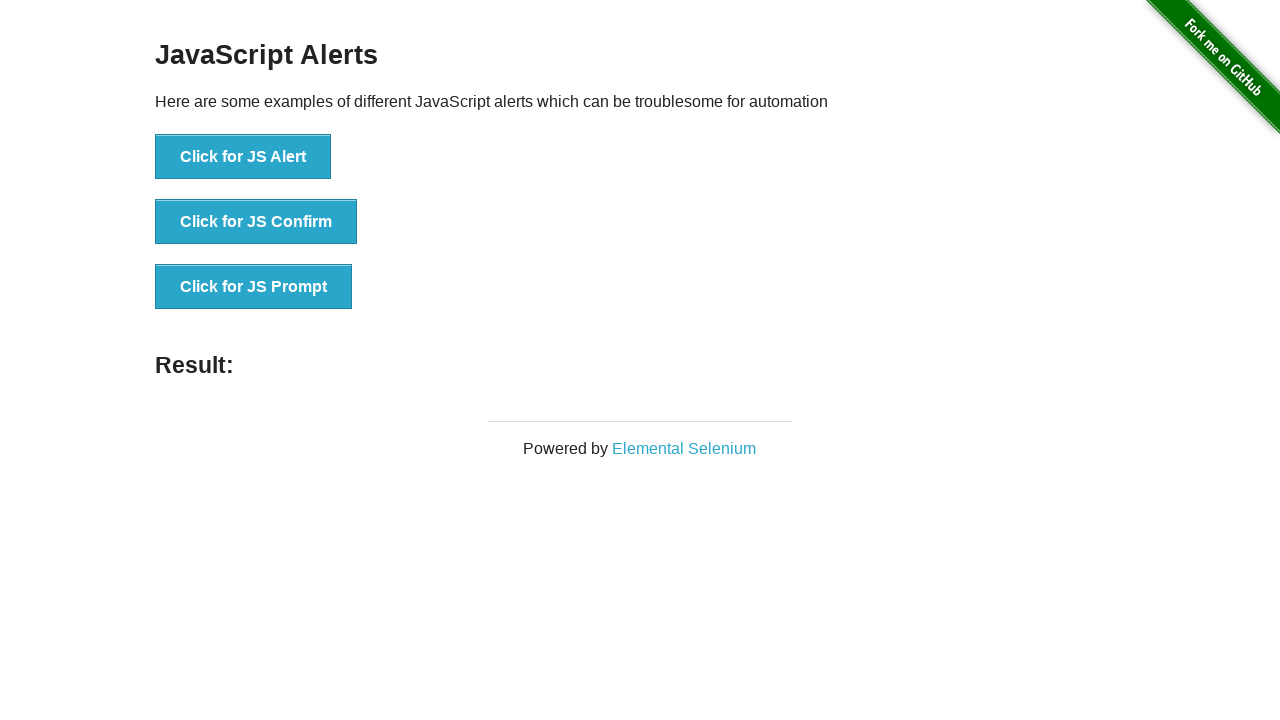

Set up dialog handler to accept prompt with text 'Hi all!!!'
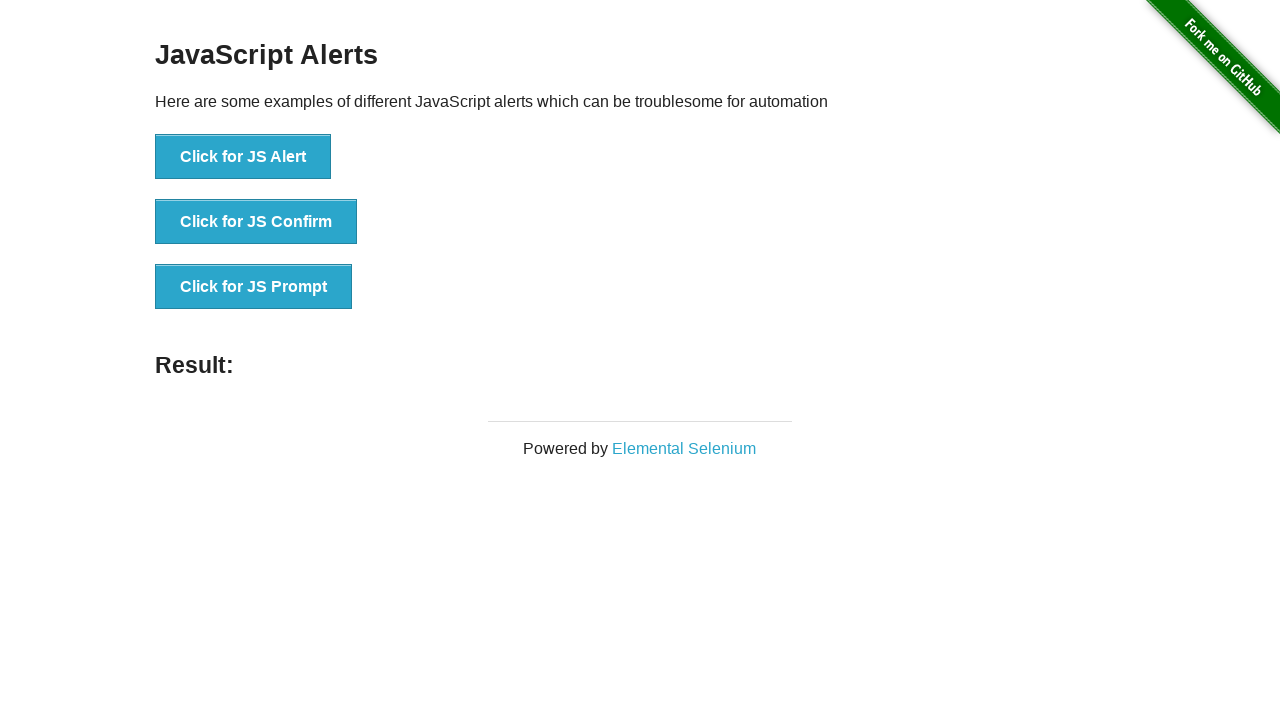

Clicked 'Click for JS Prompt' button at (254, 287) on xpath=//button[text()='Click for JS Prompt']
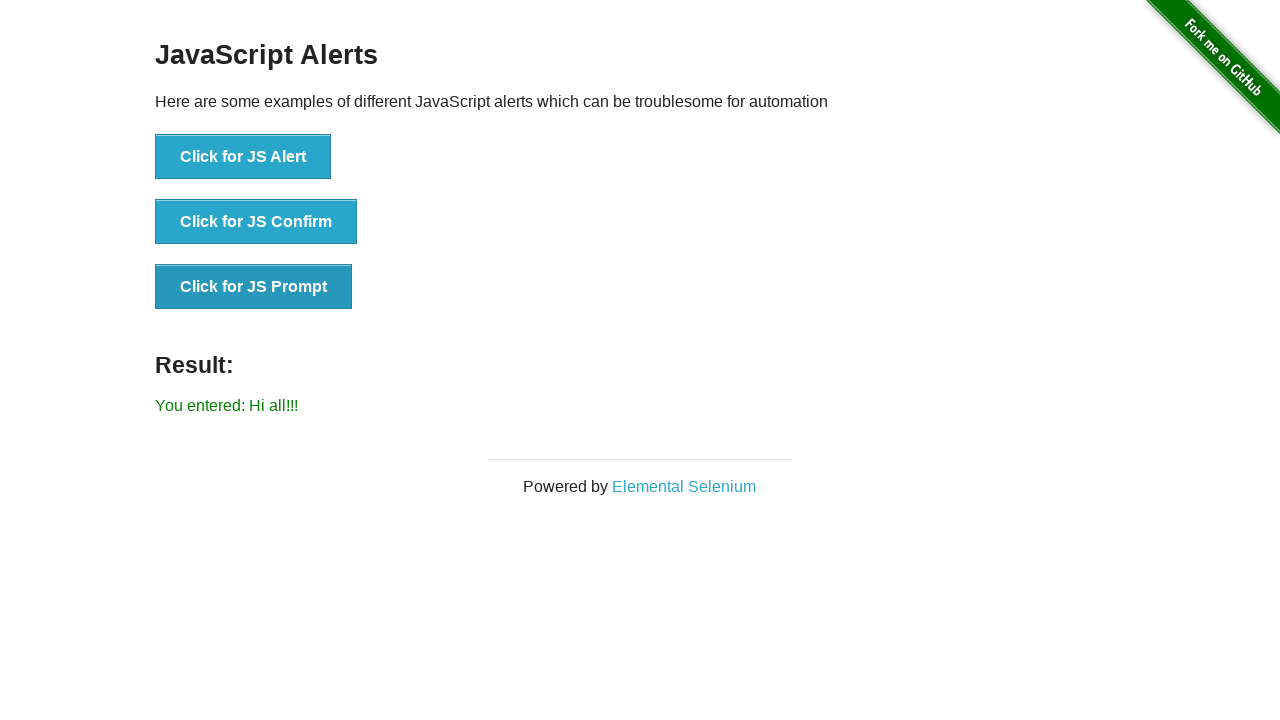

Result text element appeared
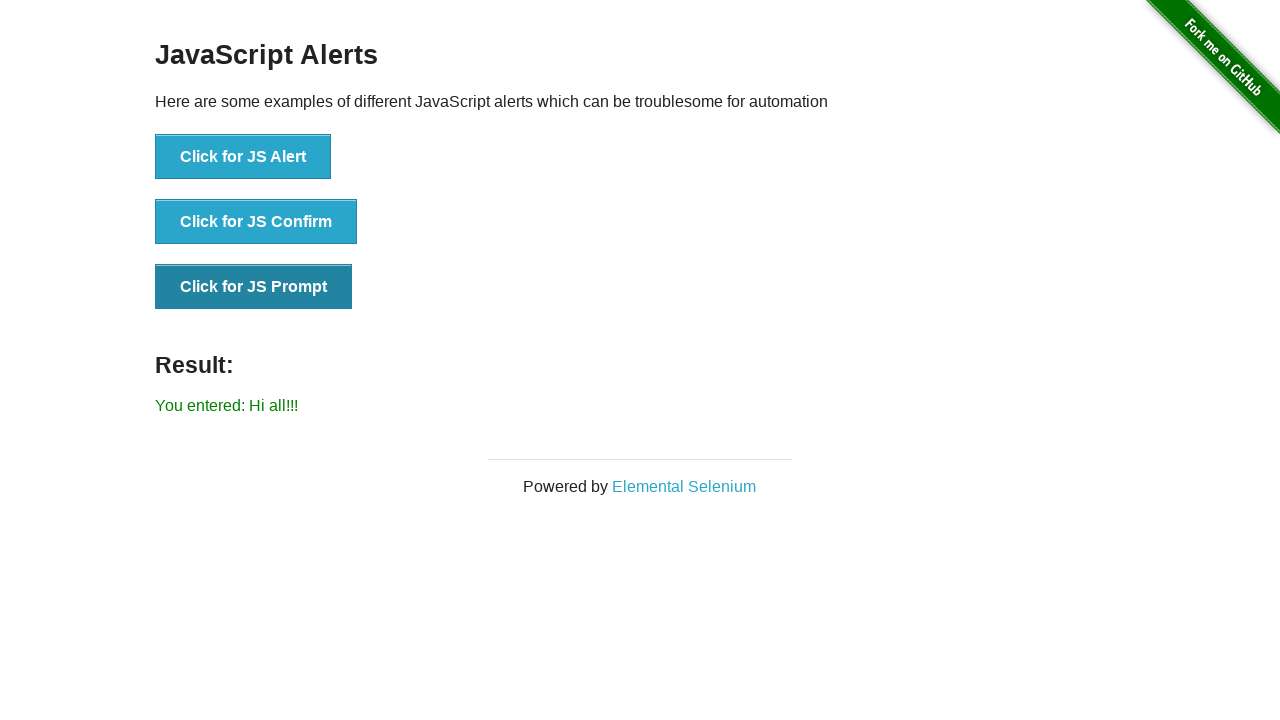

Retrieved result text: 'You entered: Hi all!!!'
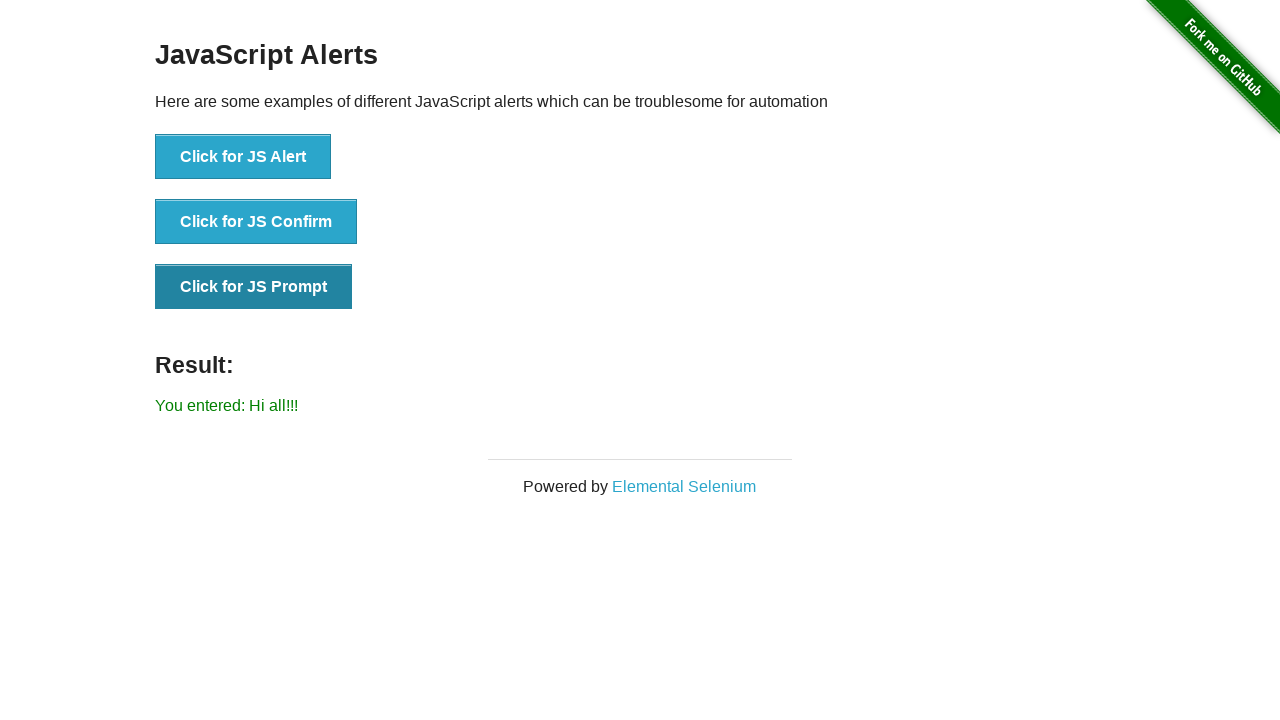

Assertion passed: result matches expected text 'You entered: Hi all!!!'
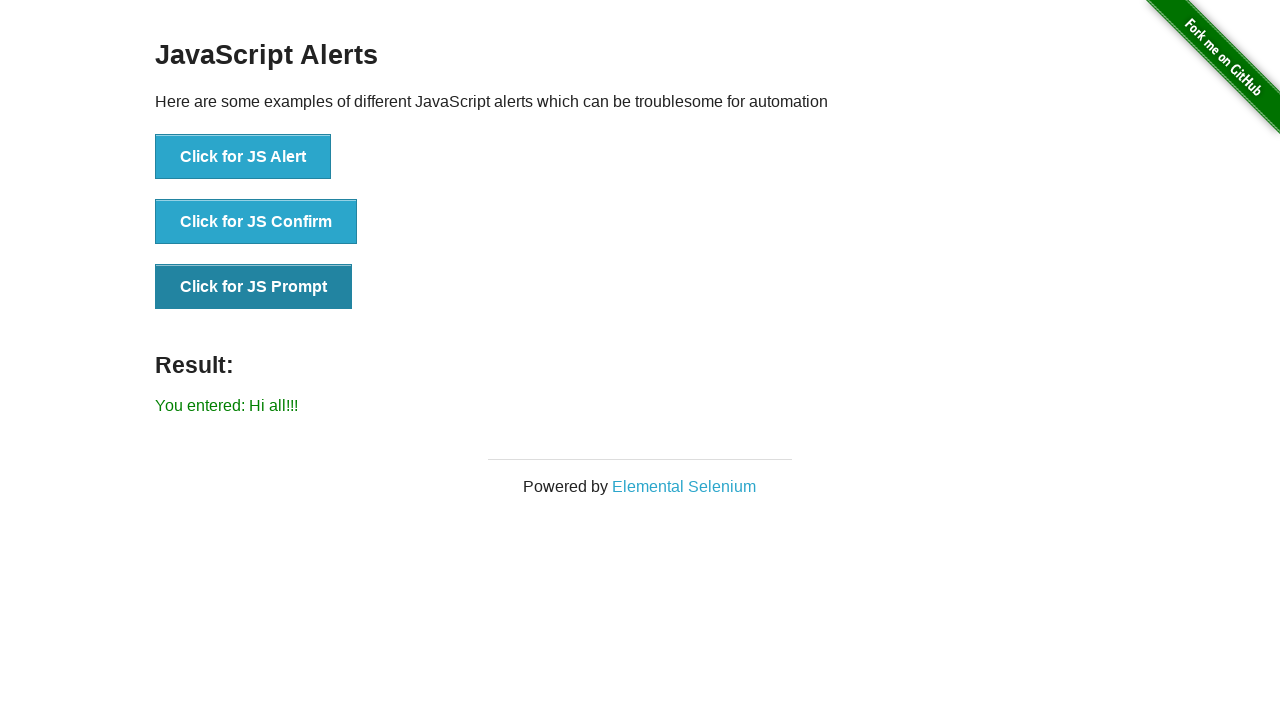

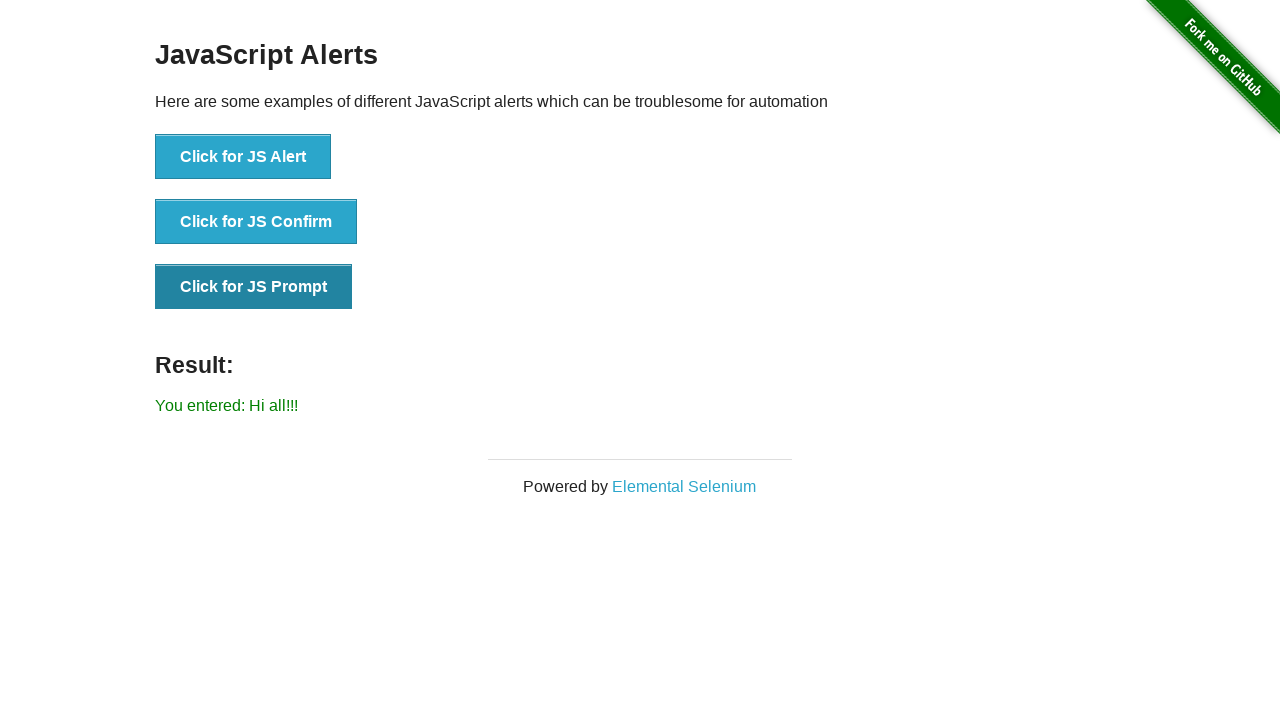